Tests dropdown functionality by navigating to the dropdown page and selecting an option by index

Starting URL: https://practice.cydeo.com/

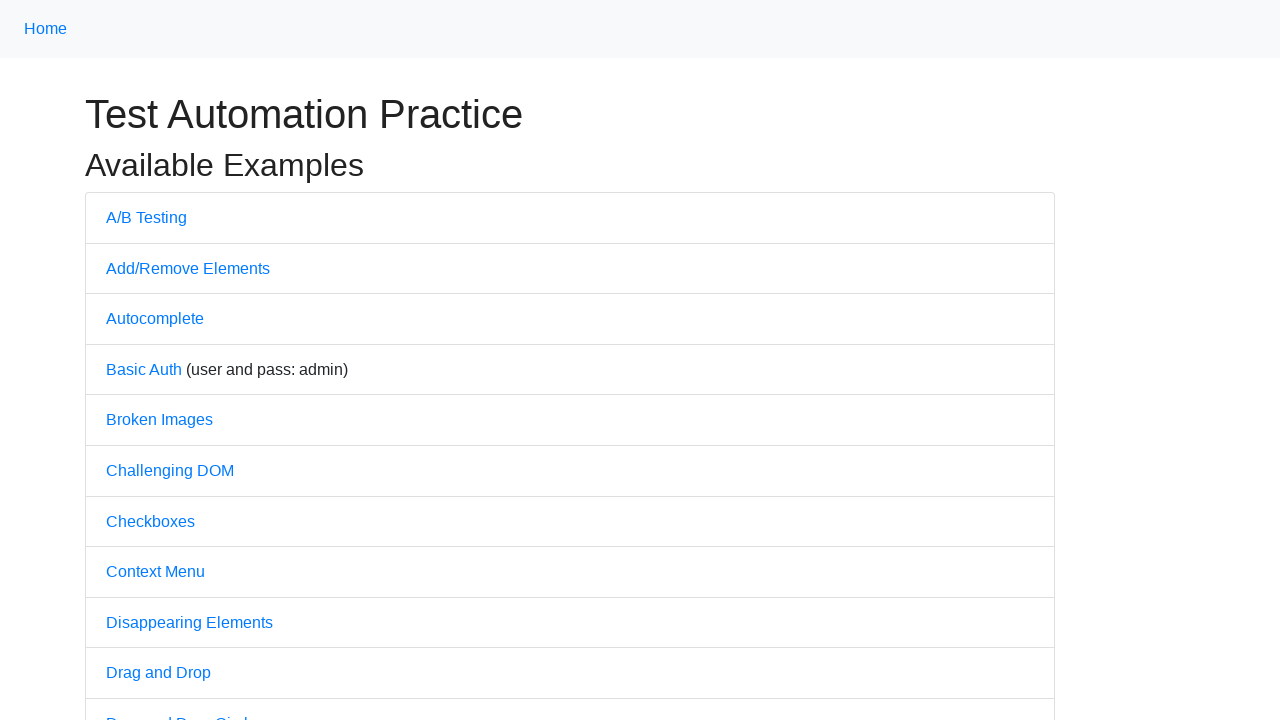

Clicked on Dropdown link to navigate to dropdown page at (143, 360) on text='Dropdown'
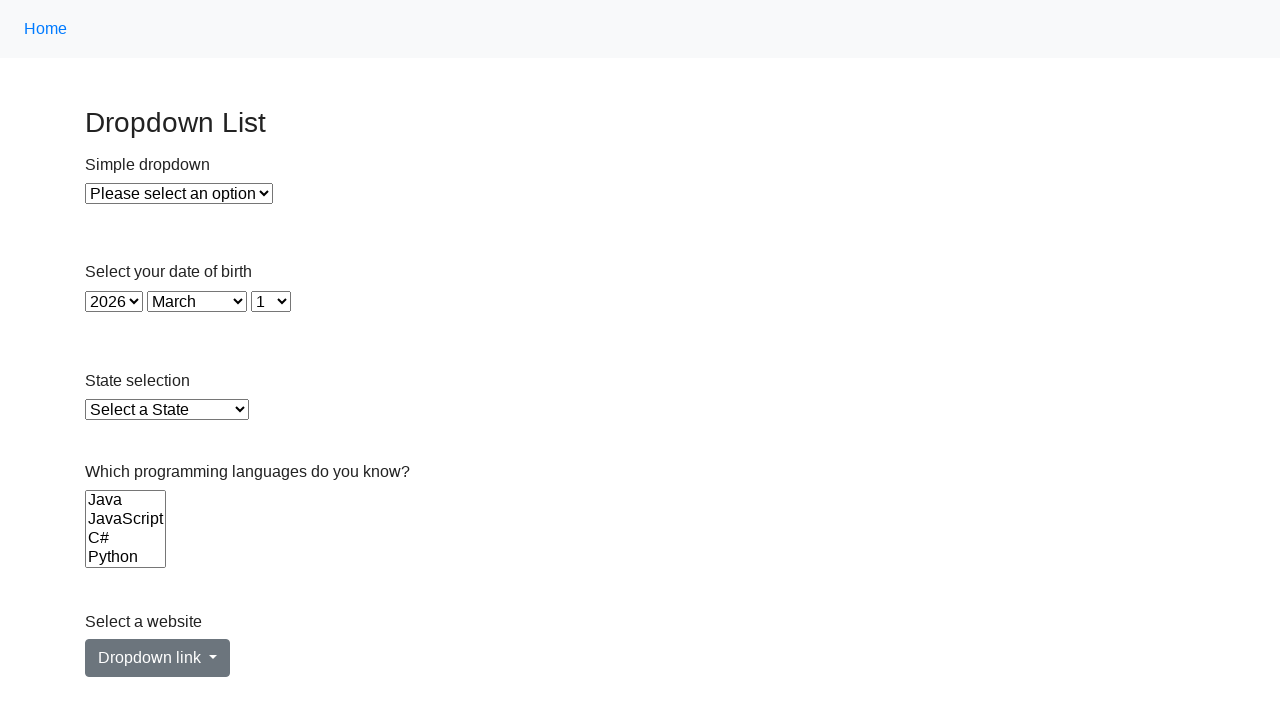

Selected option at index 1 from the dropdown on xpath=//select[@id='dropdown']
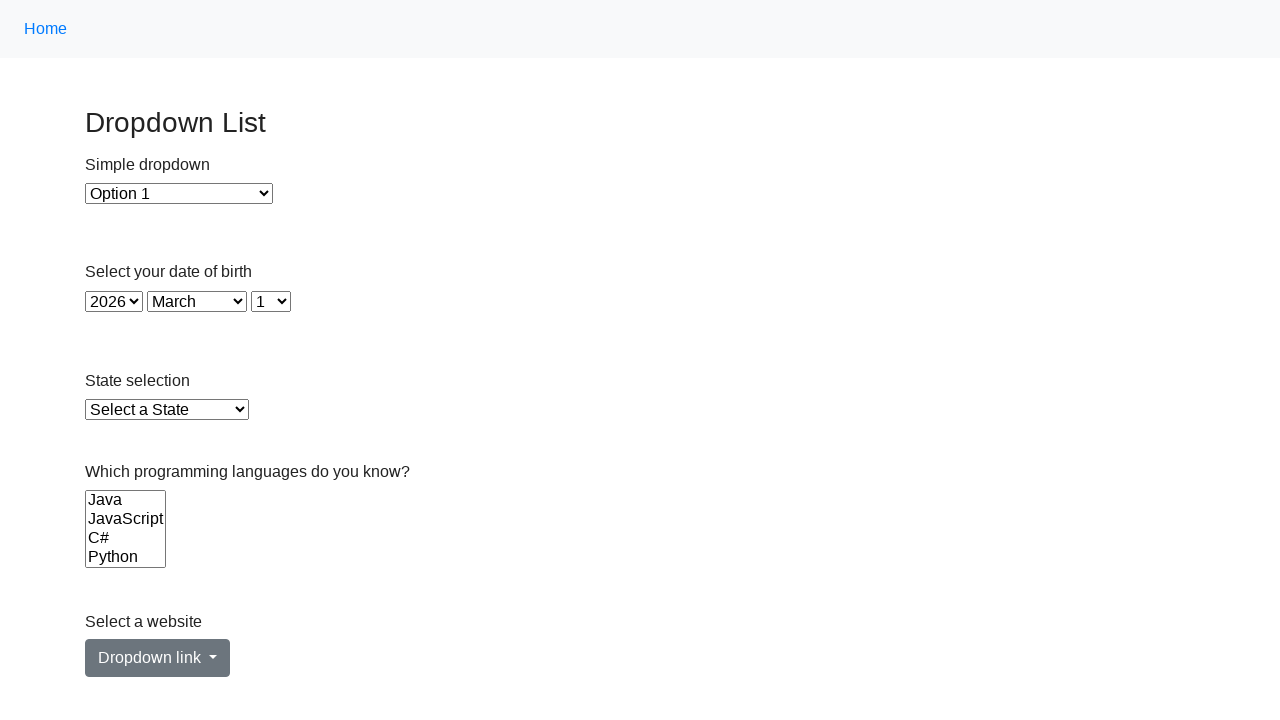

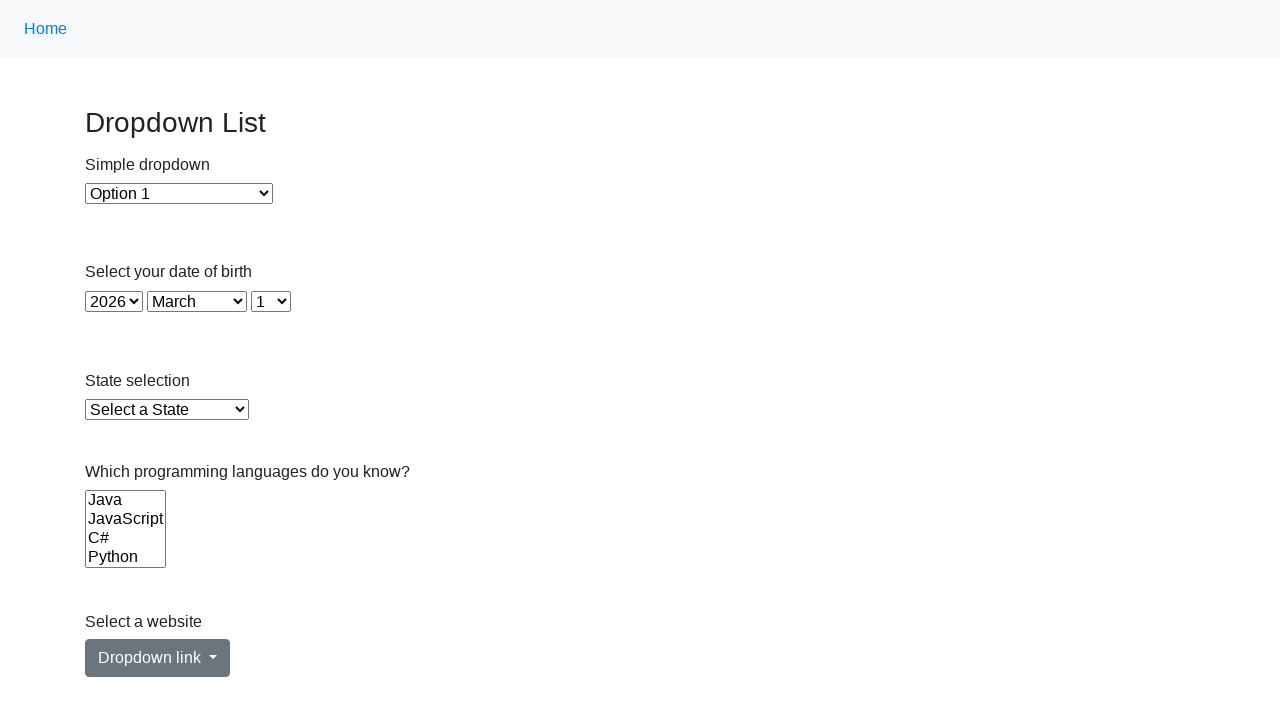